Tests dropdown menu interaction by clicking a dropdown button and waiting for a specific link to become visible

Starting URL: http://omayo.blogspot.com/

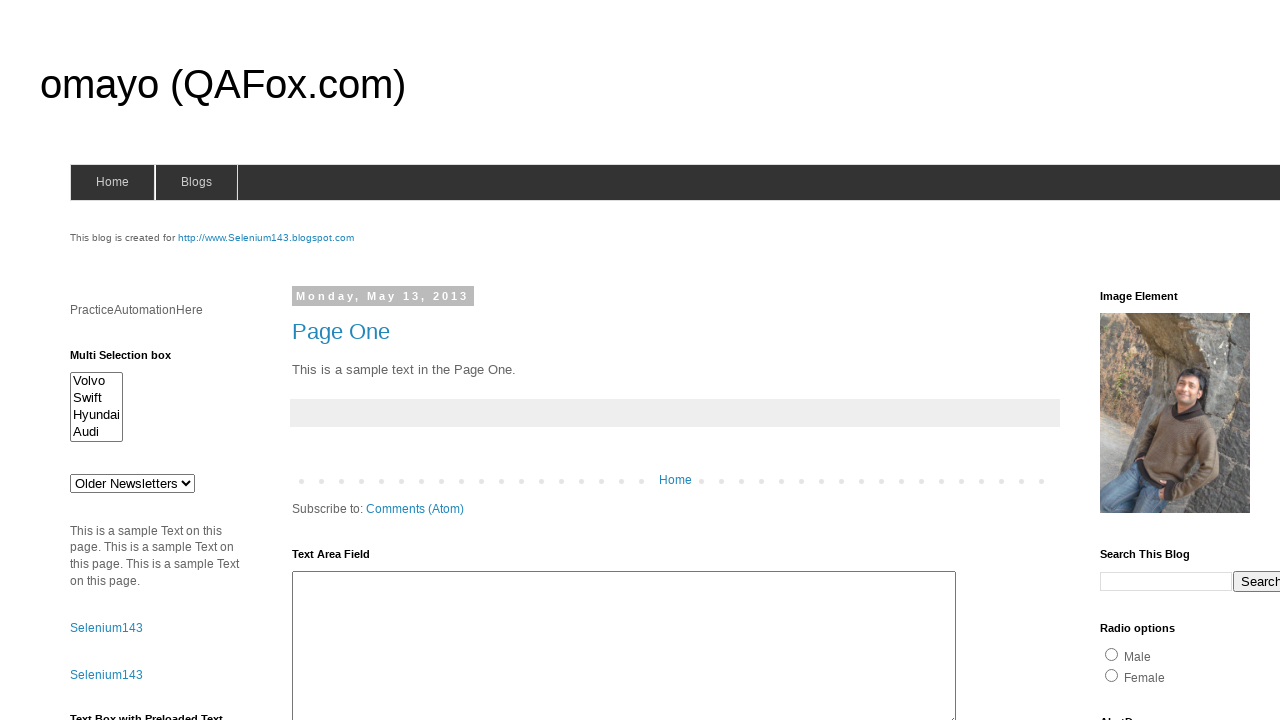

Clicked dropdown button to reveal menu items at (1227, 360) on button.dropbtn
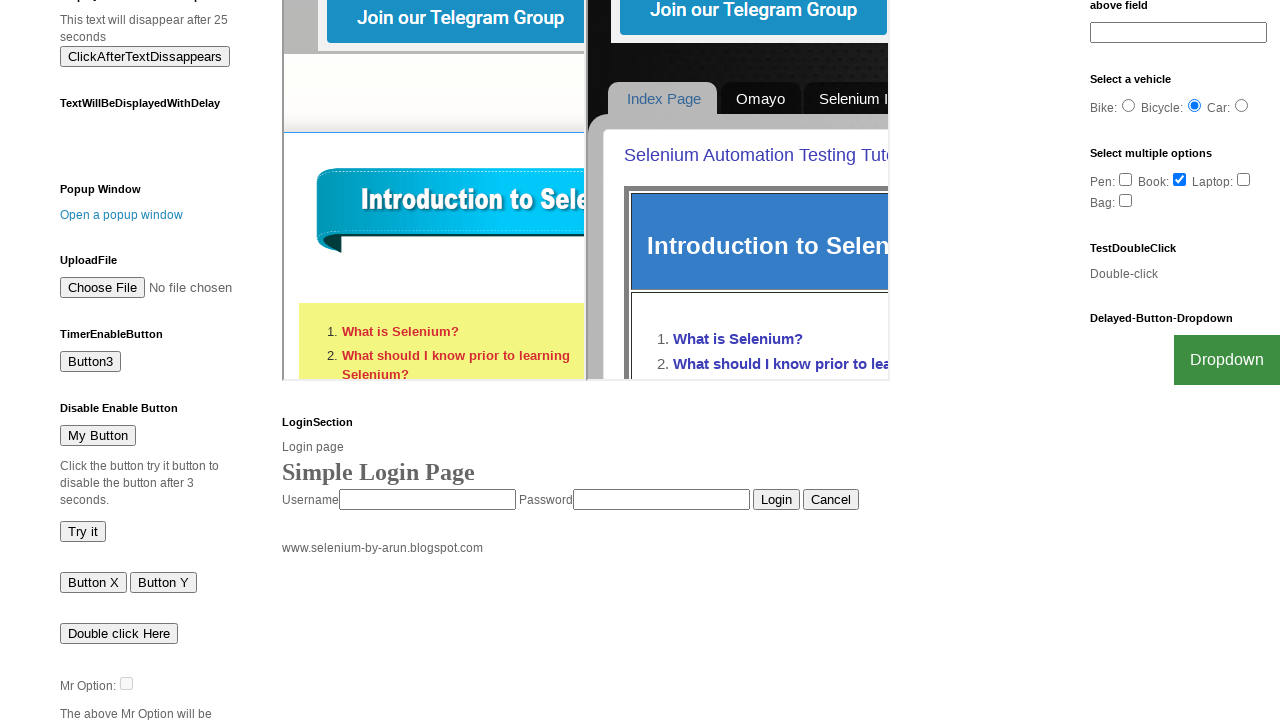

Waited for Flipkart link to become visible in dropdown menu
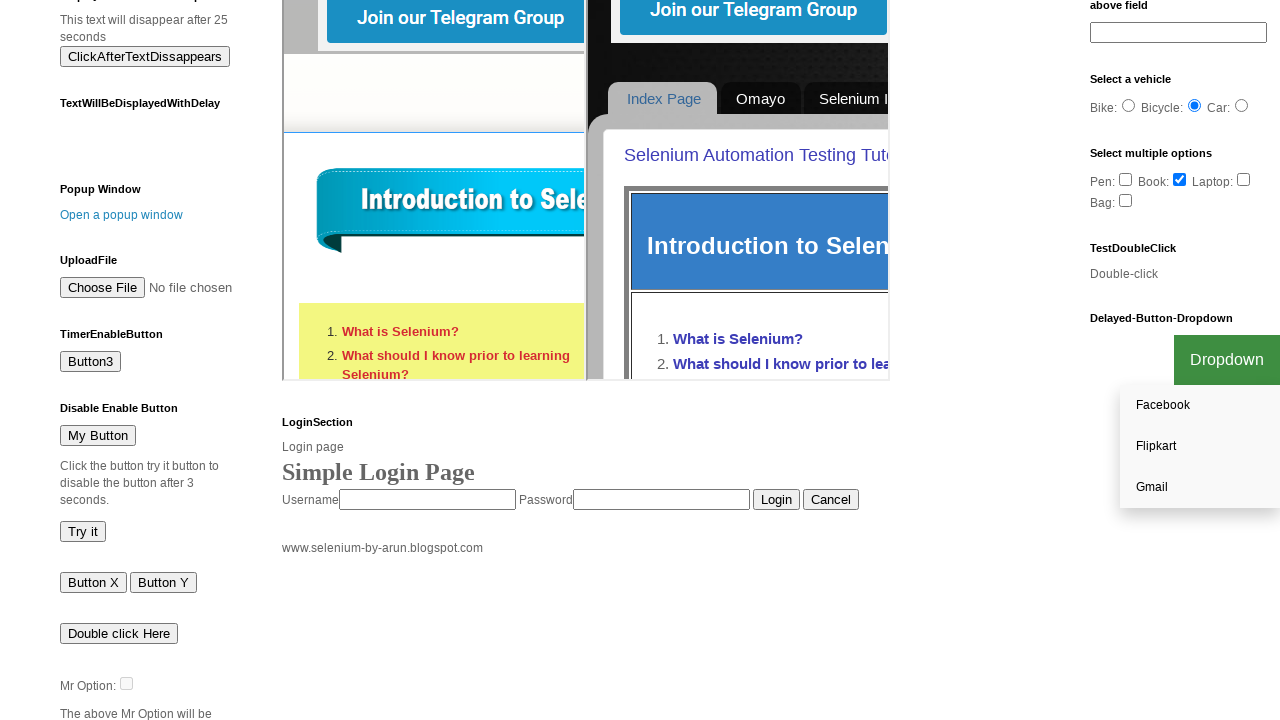

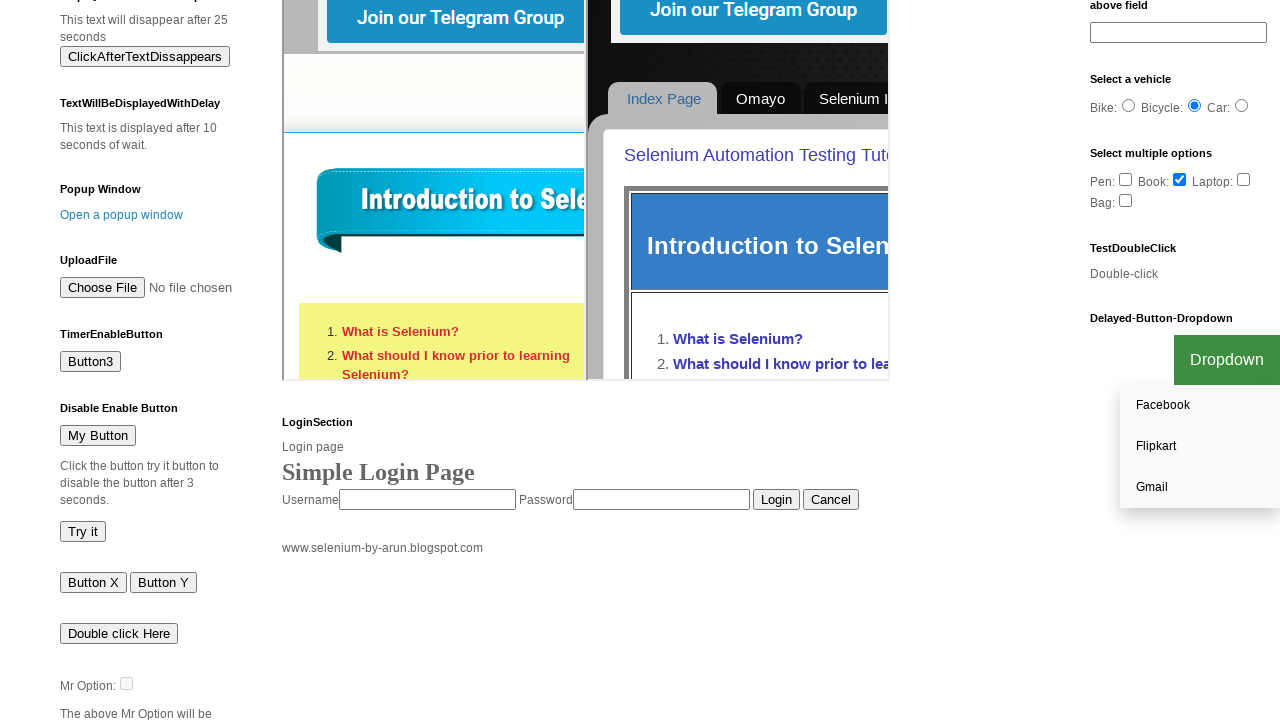